Clicks the delete button in the second row of the table and verifies it exists

Starting URL: https://the-internet.herokuapp.com/challenging_dom

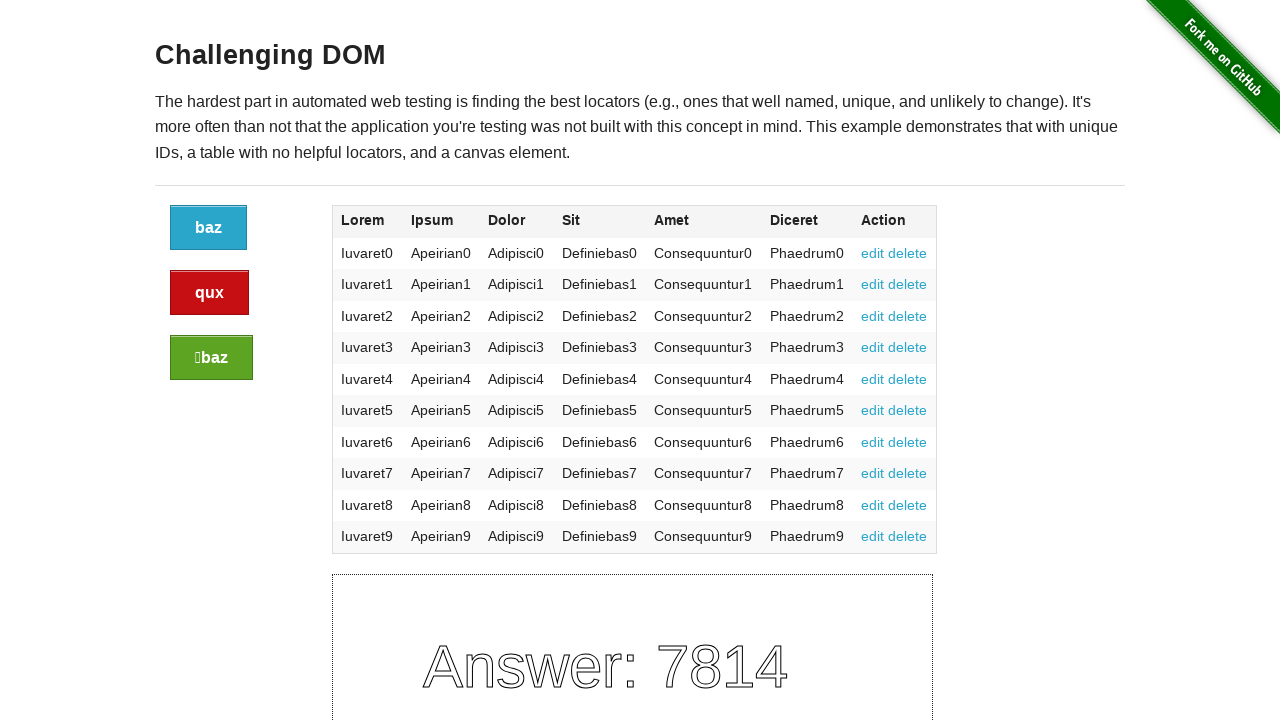

Navigated to the-internet.herokuapp.com challenging_dom page
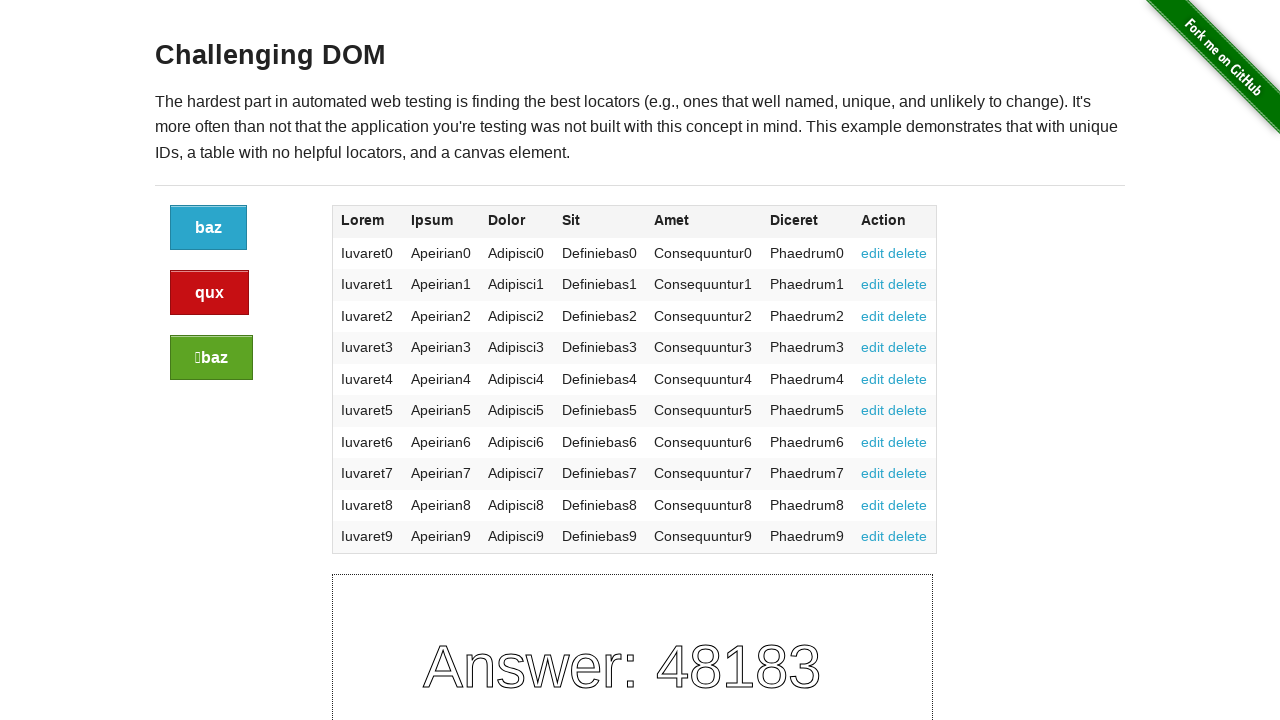

Located delete button in second row of table
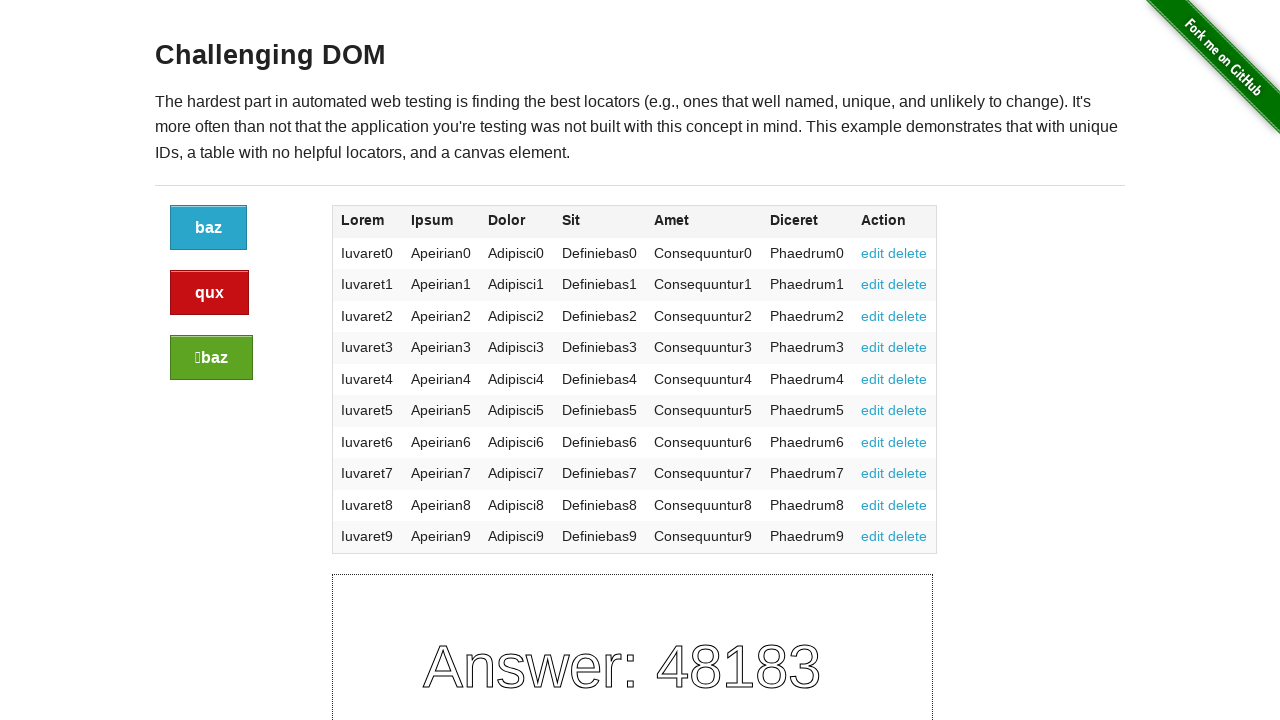

Clicked delete button in second row at (908, 284) on xpath=//div[@class='large-10 columns']//tbody//tr[2]/td[7]//a[@href='#delete']
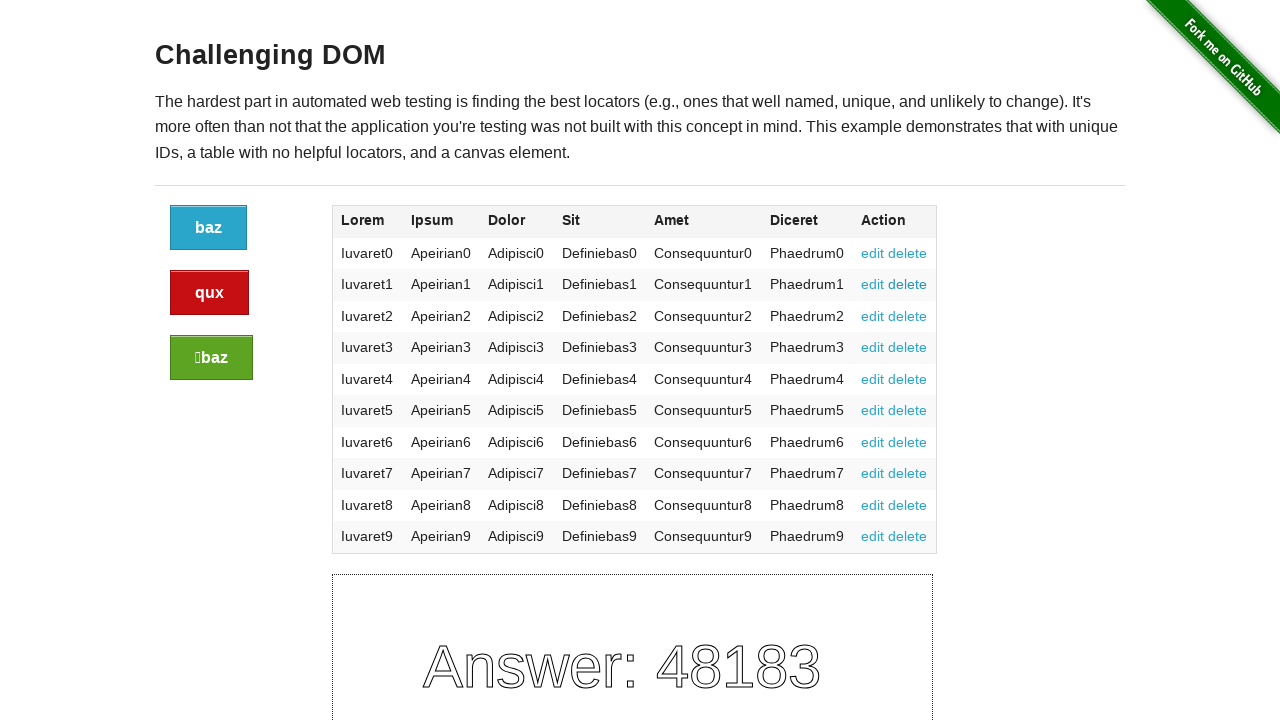

Verified delete button exists and is visible
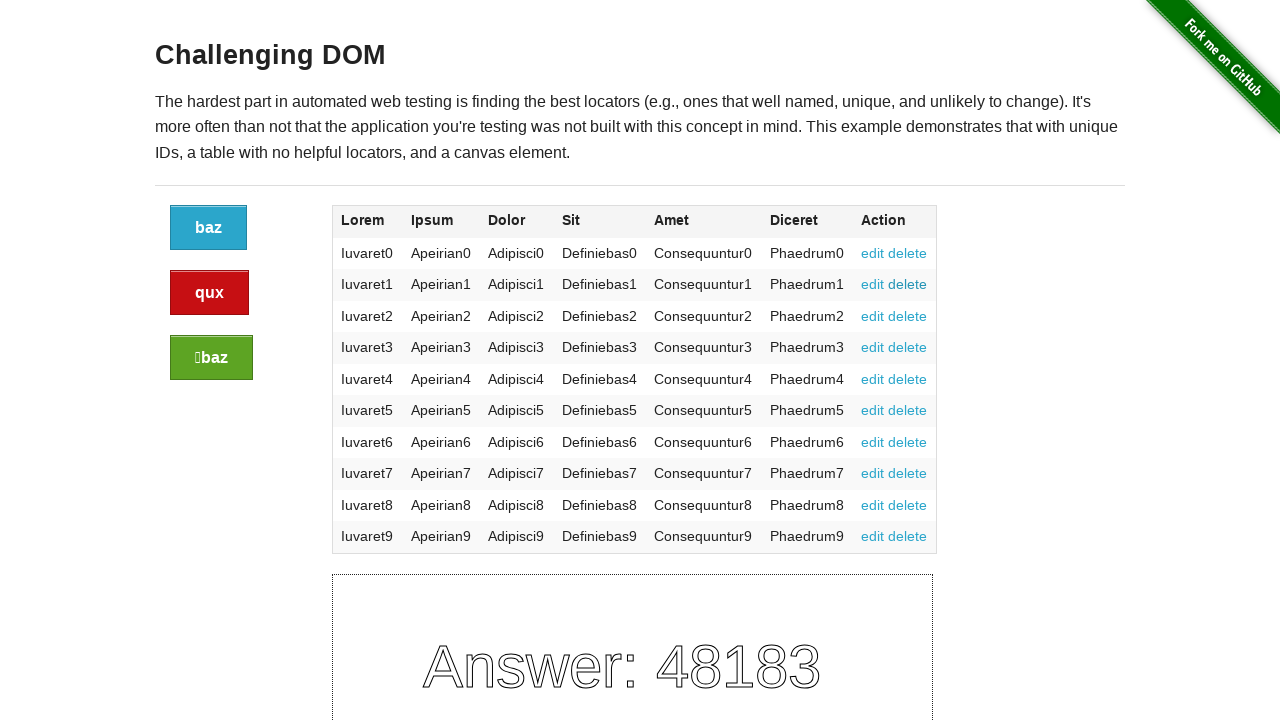

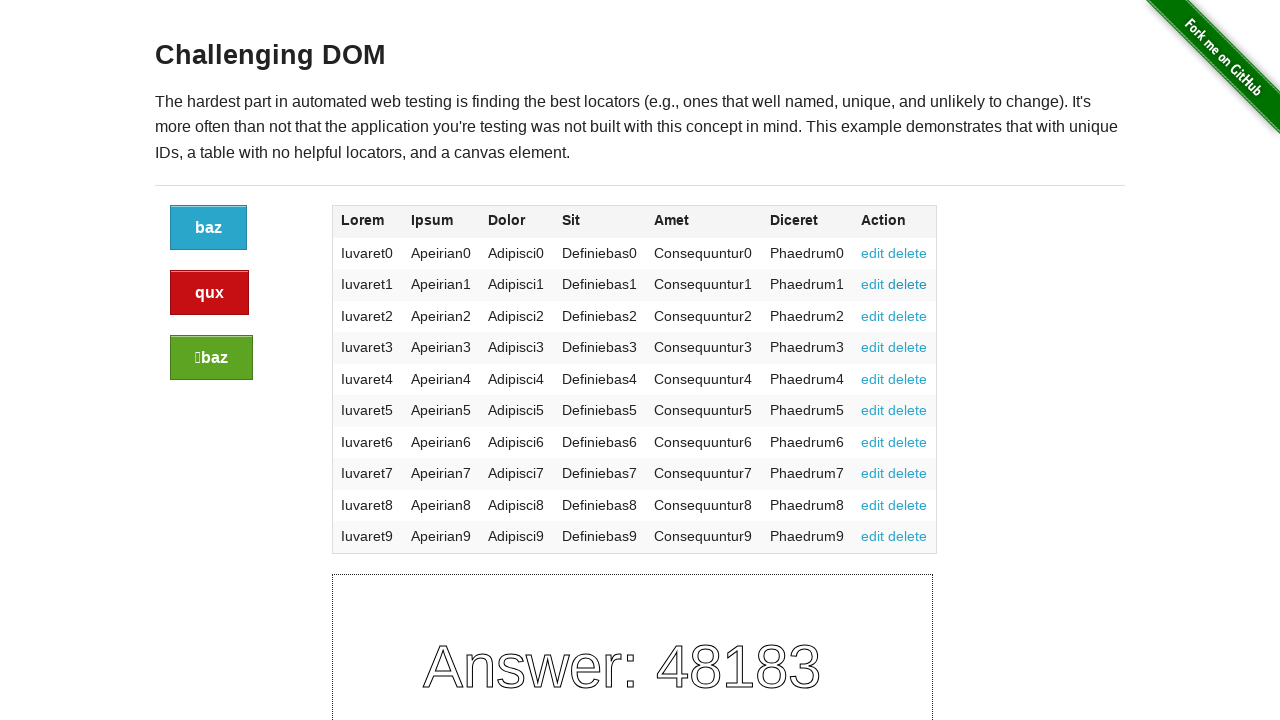